Tests the regular click button functionality on the Buttons page and verifies the selection message appears.

Starting URL: https://demoqa.com/buttons

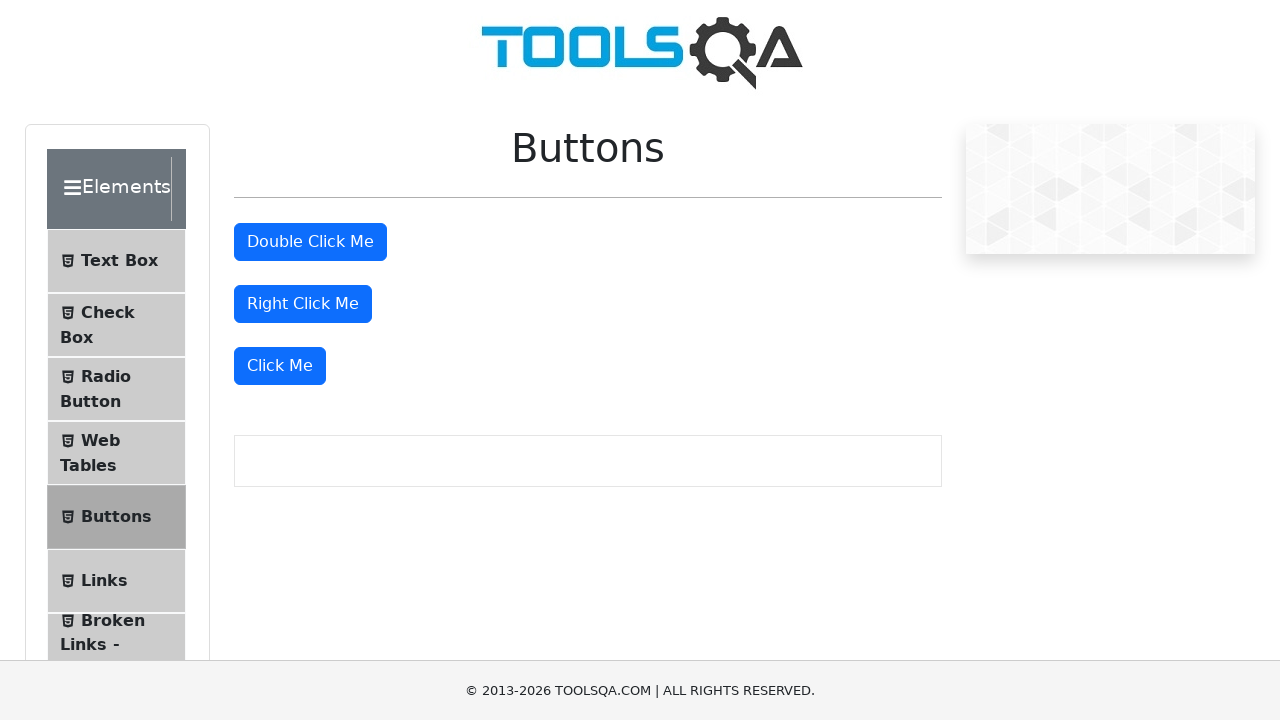

Clicked the 'Click Me' button at (280, 366) on xpath=//button[text()='Click Me']
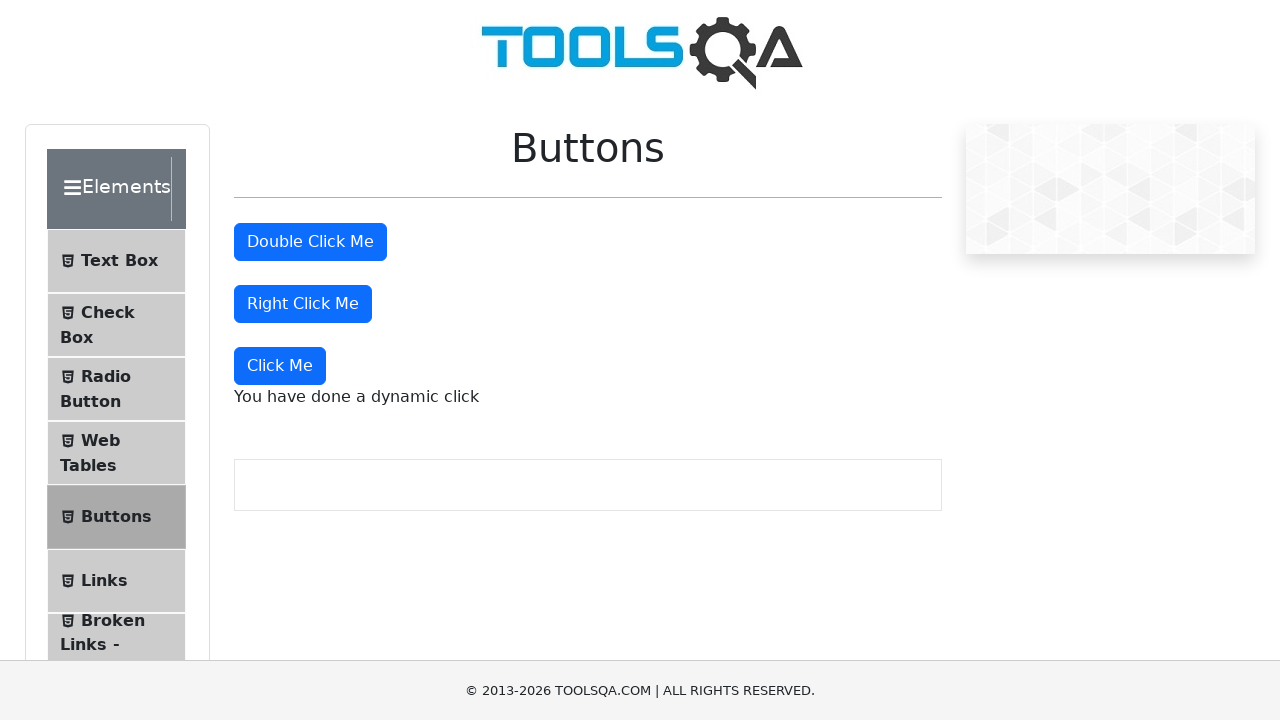

Verified click message appeared
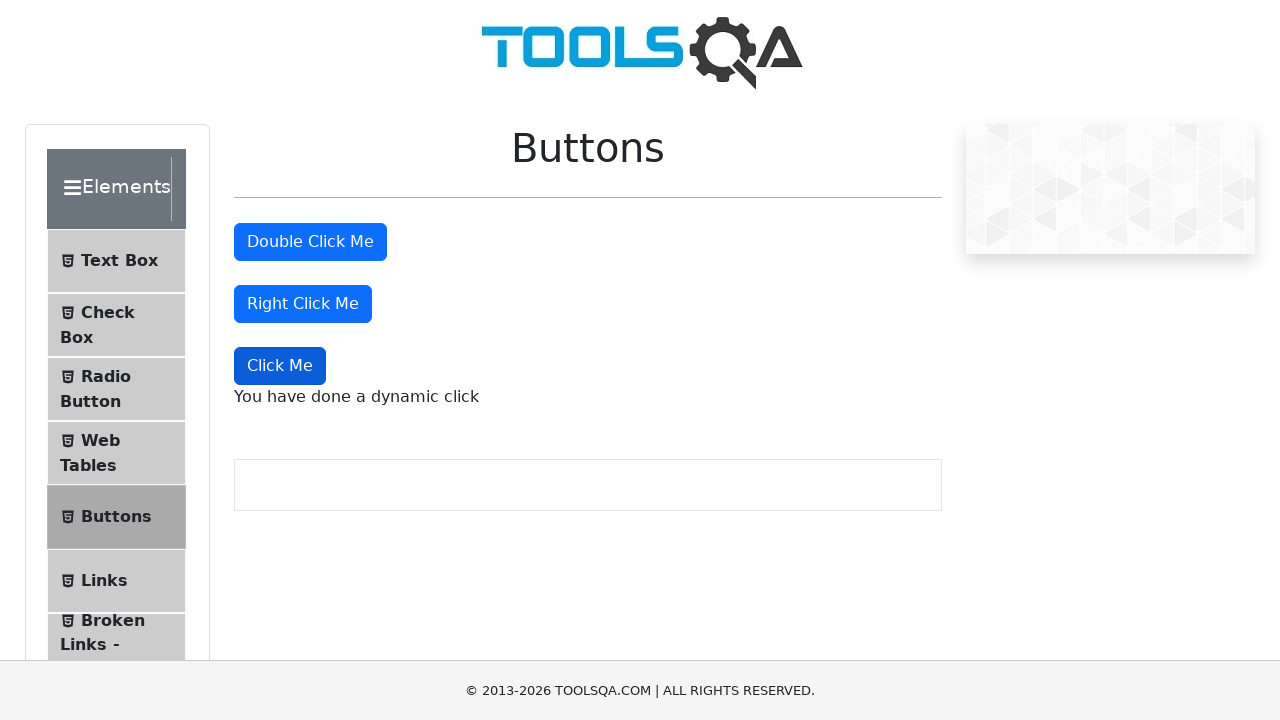

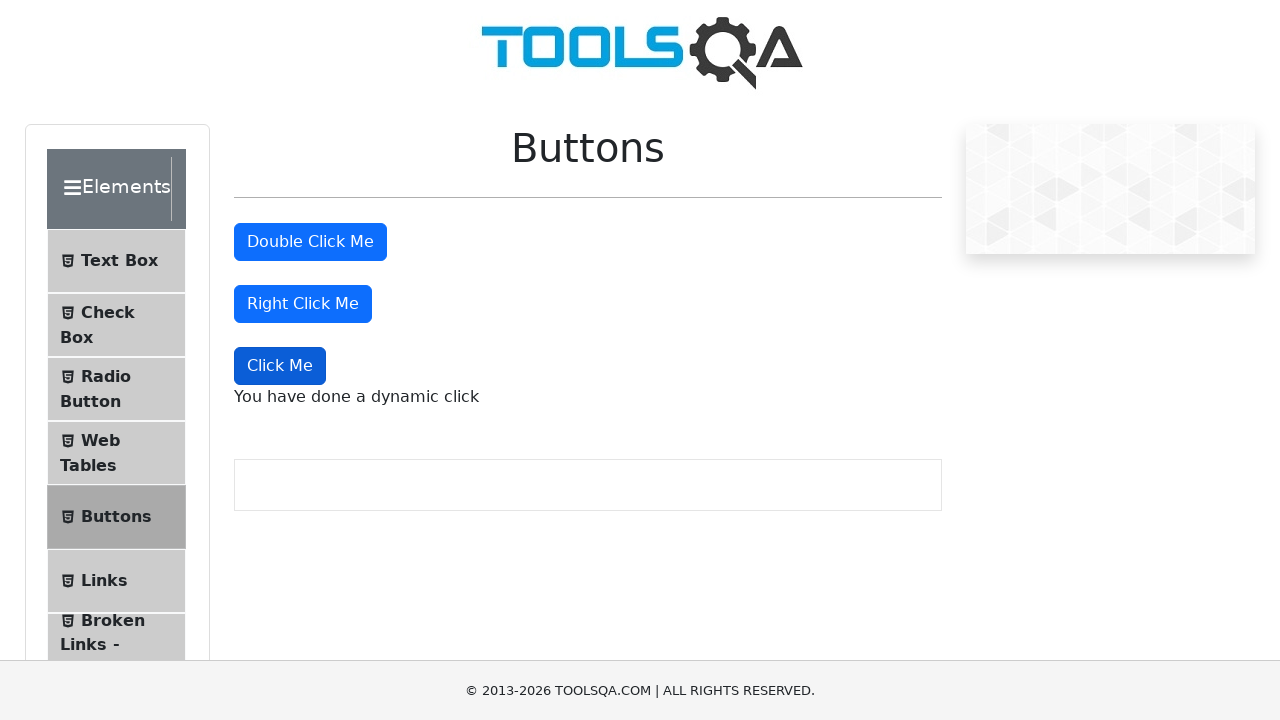